Navigates to cashmining.me and waits for the page content to load

Starting URL: https://cashmining.me/

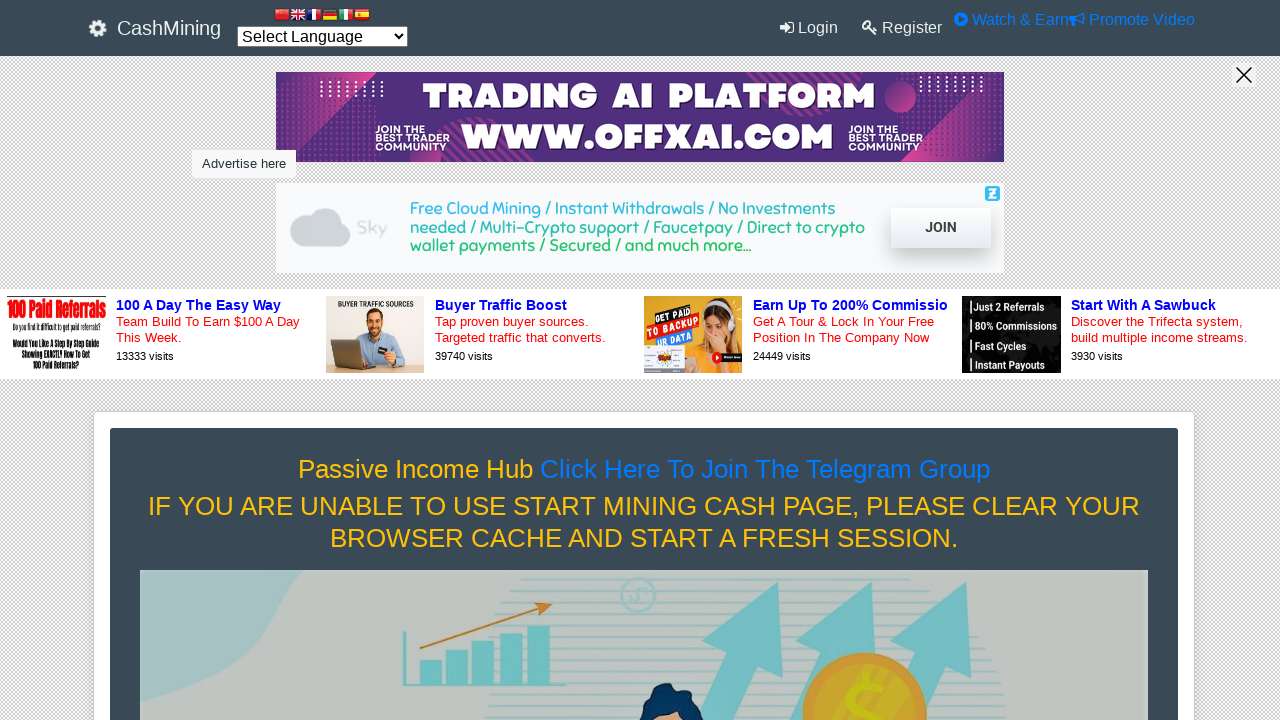

Waited for page to reach networkidle state
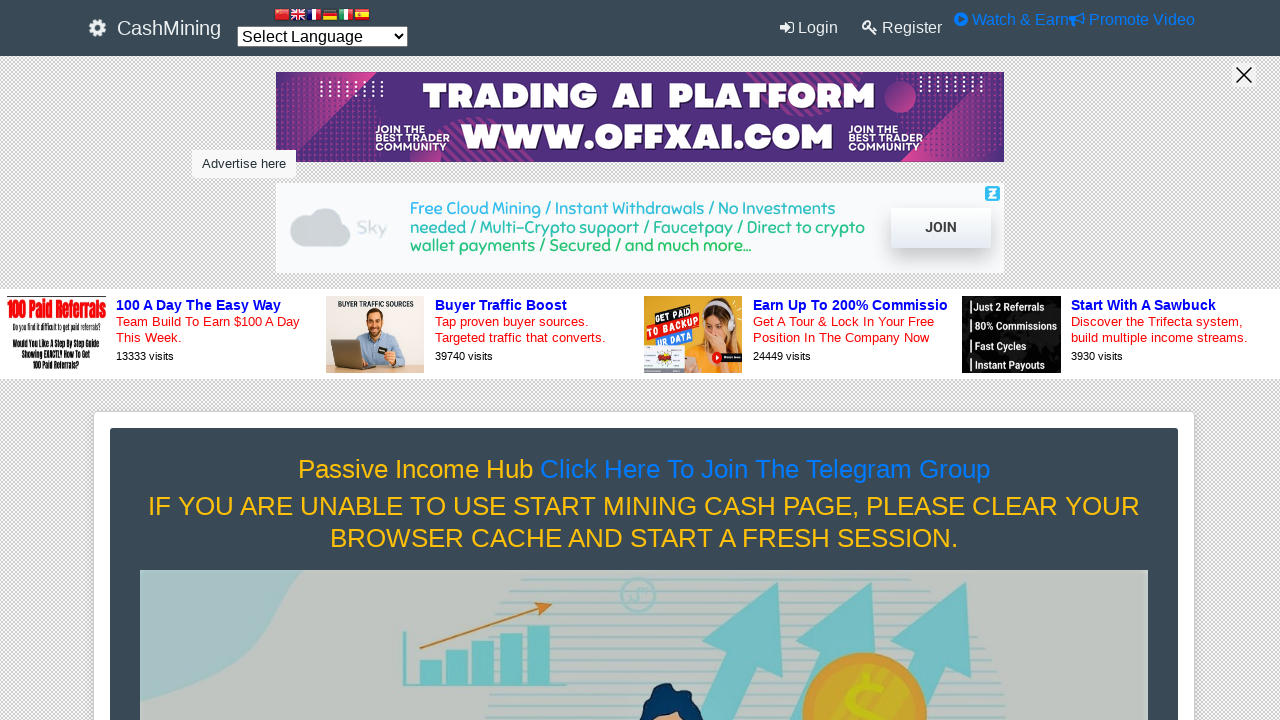

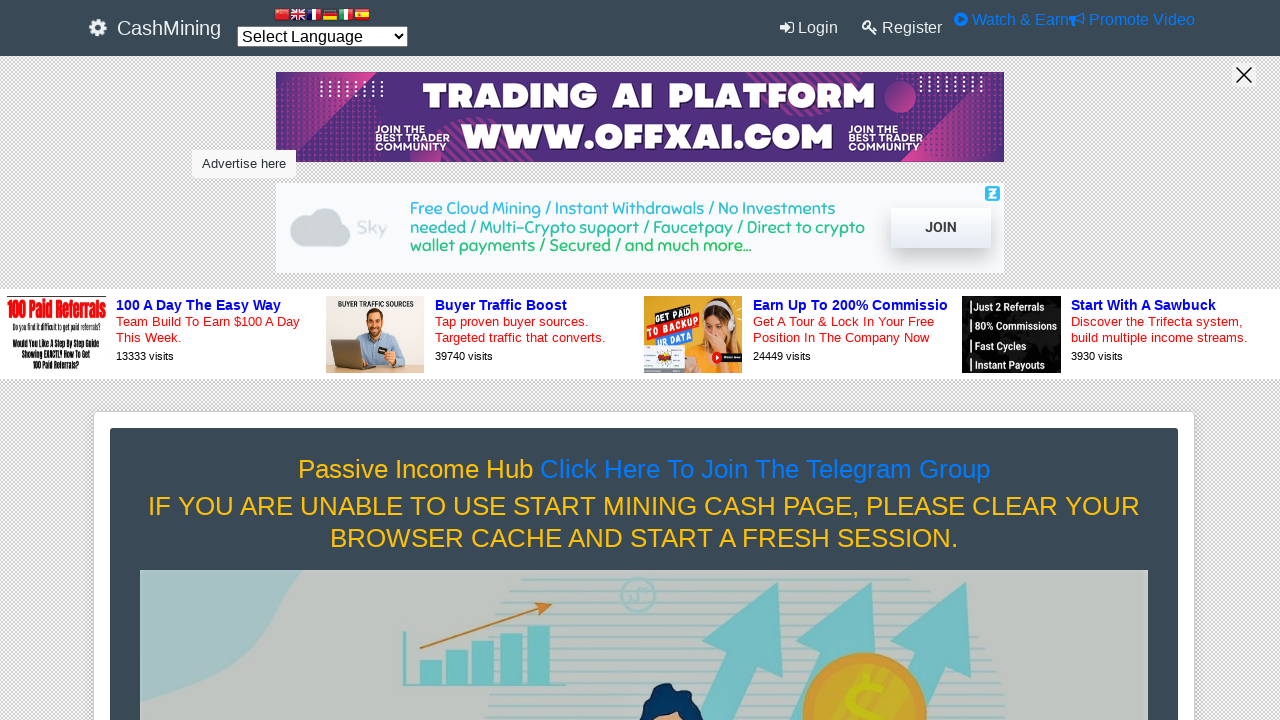